Tests keyboard actions by typing text, selecting all with Ctrl+A, copying with Ctrl+C, tabbing to next field, and pasting with Ctrl+V

Starting URL: https://text-compare.com/

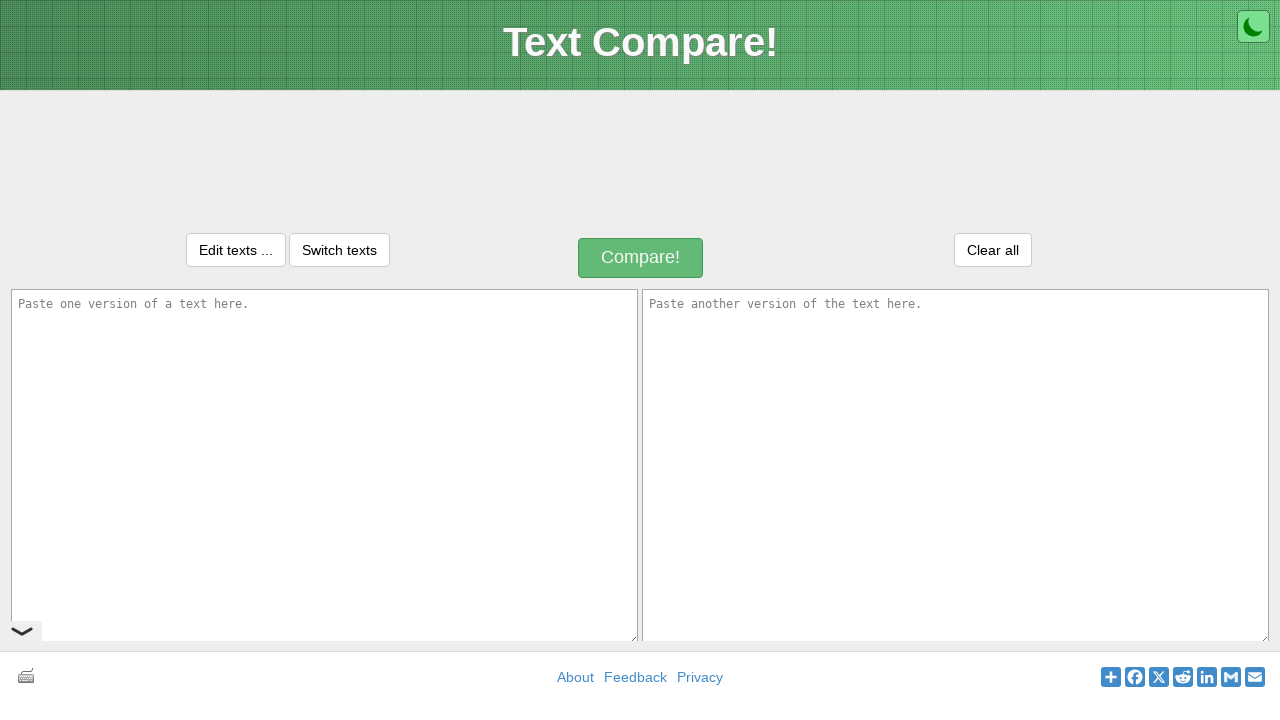

Typed text 'Hi Shivam How Are you?' in the first text area on #inputText1
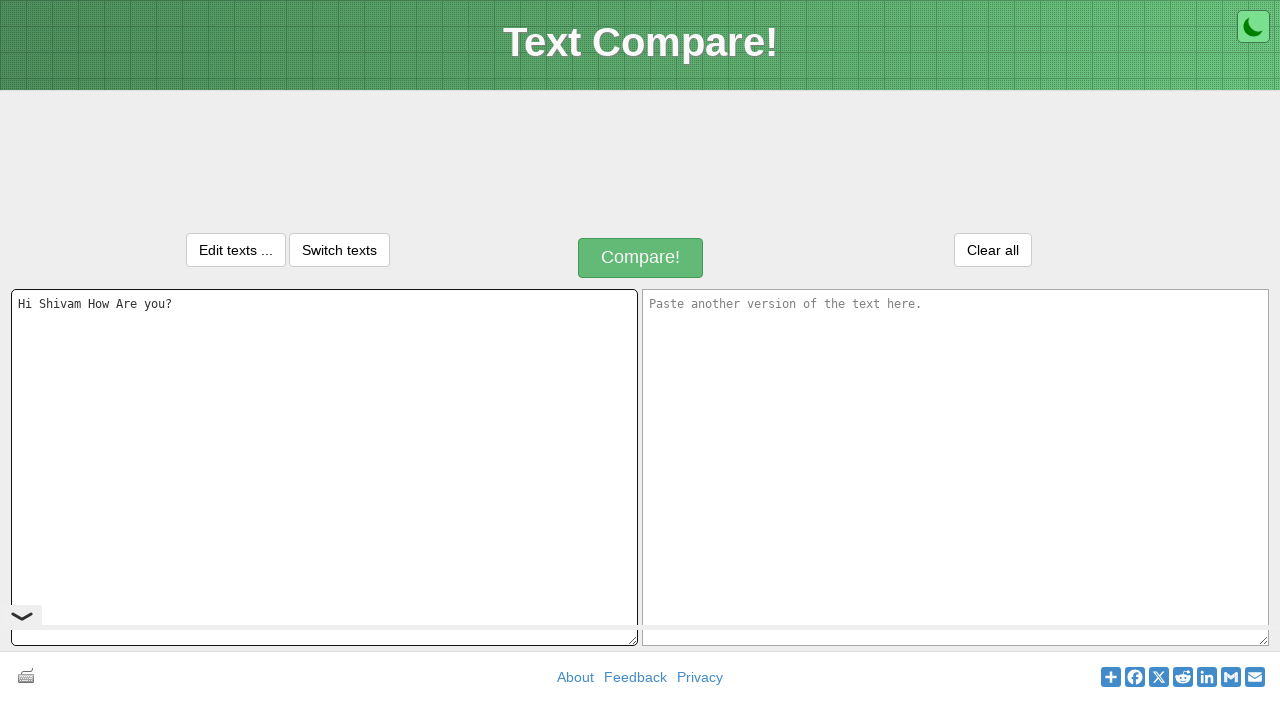

Selected all text in first text area with Ctrl+A
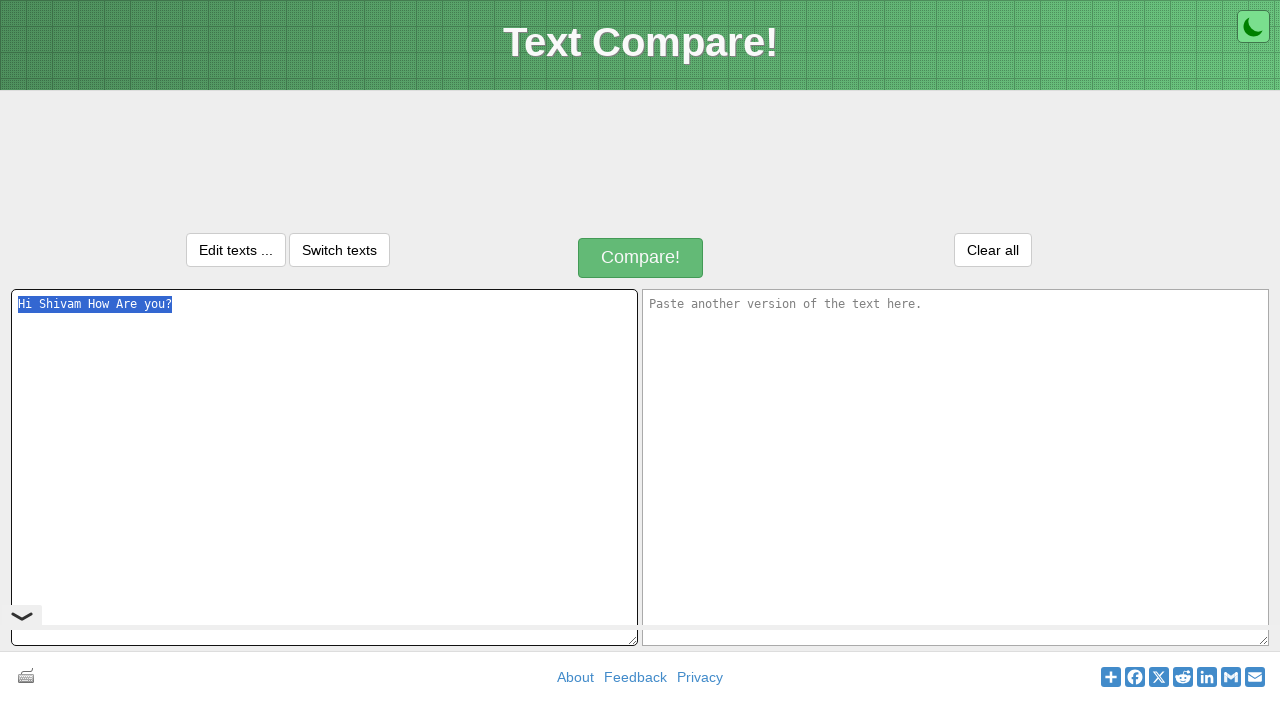

Copied selected text to clipboard with Ctrl+C
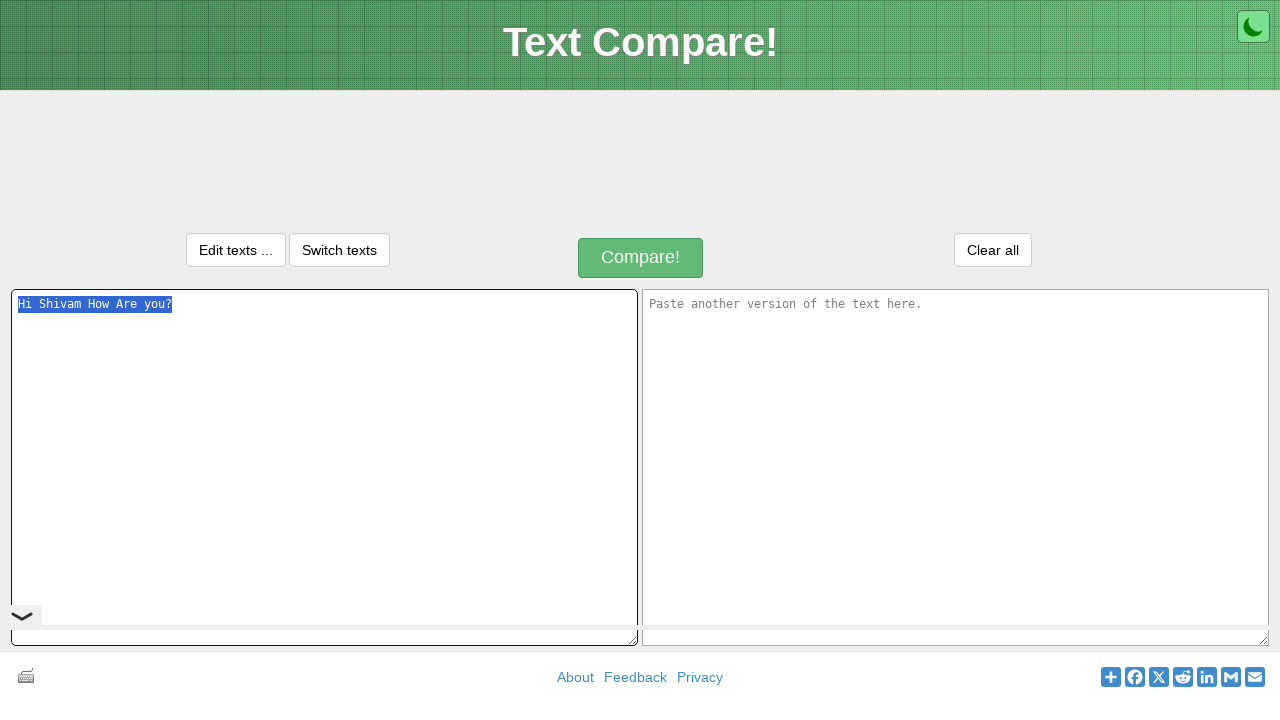

Tabbed to the next text field
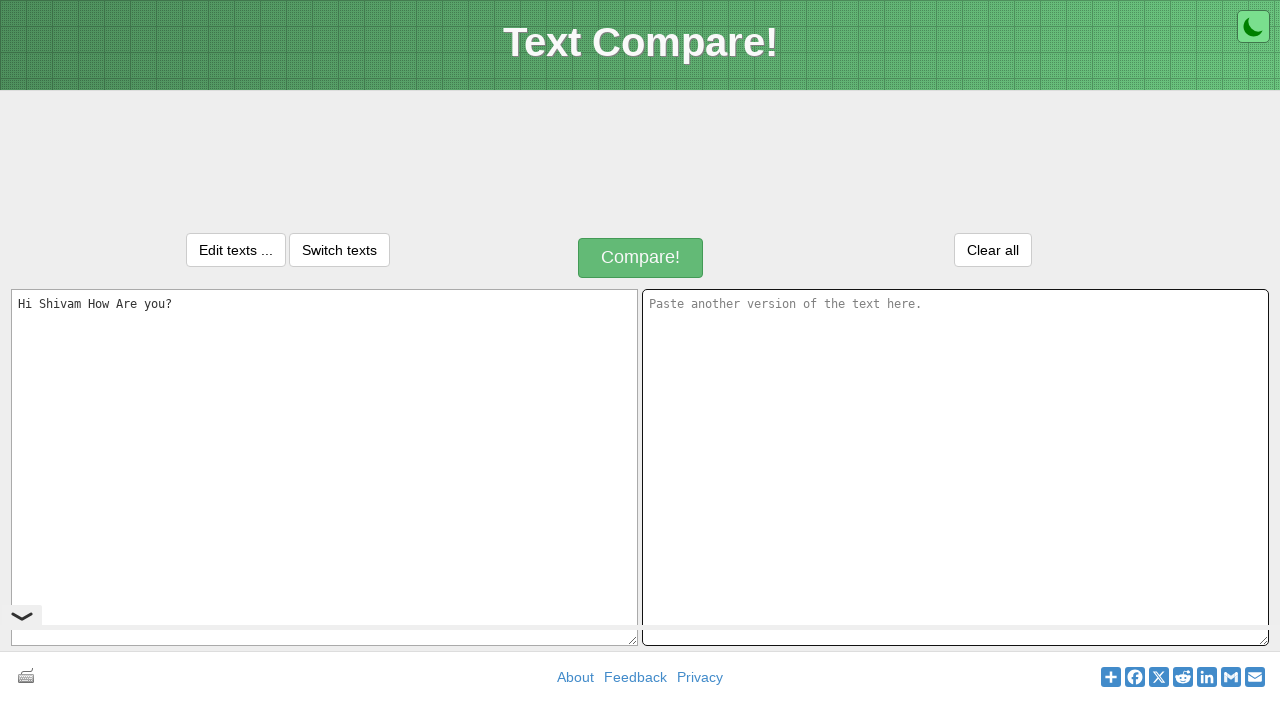

Pasted text into the second text area with Ctrl+V
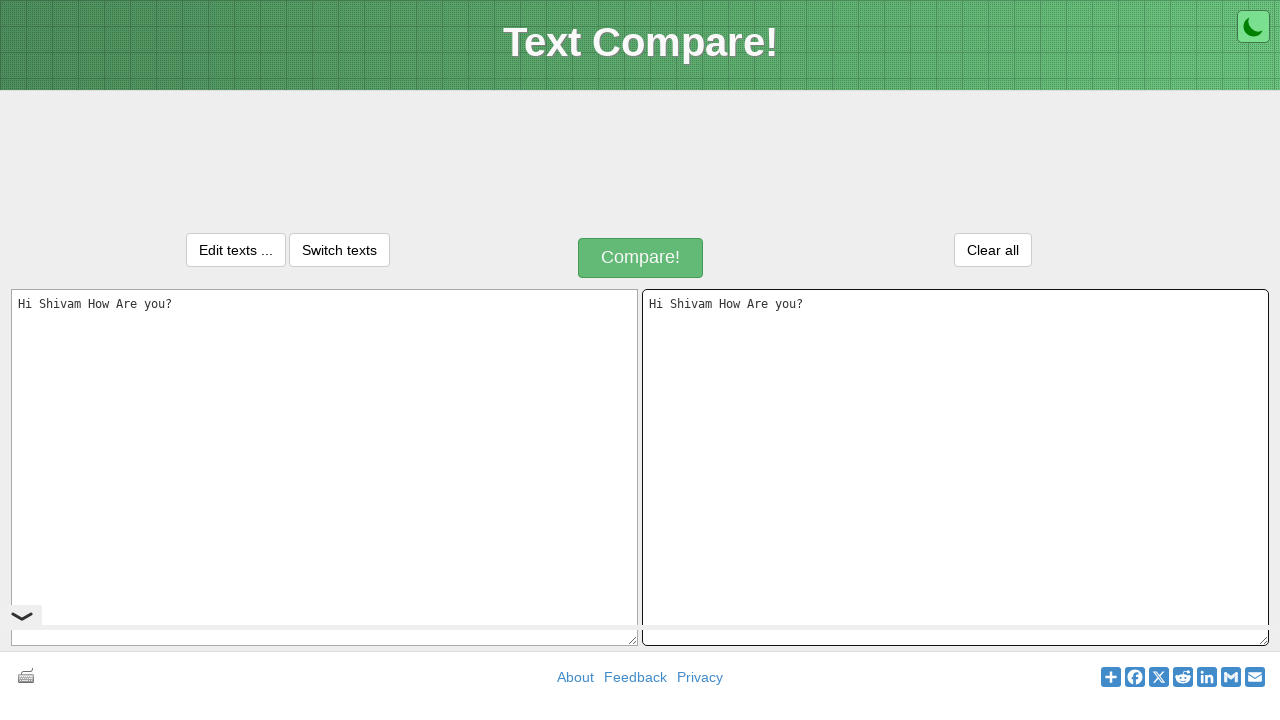

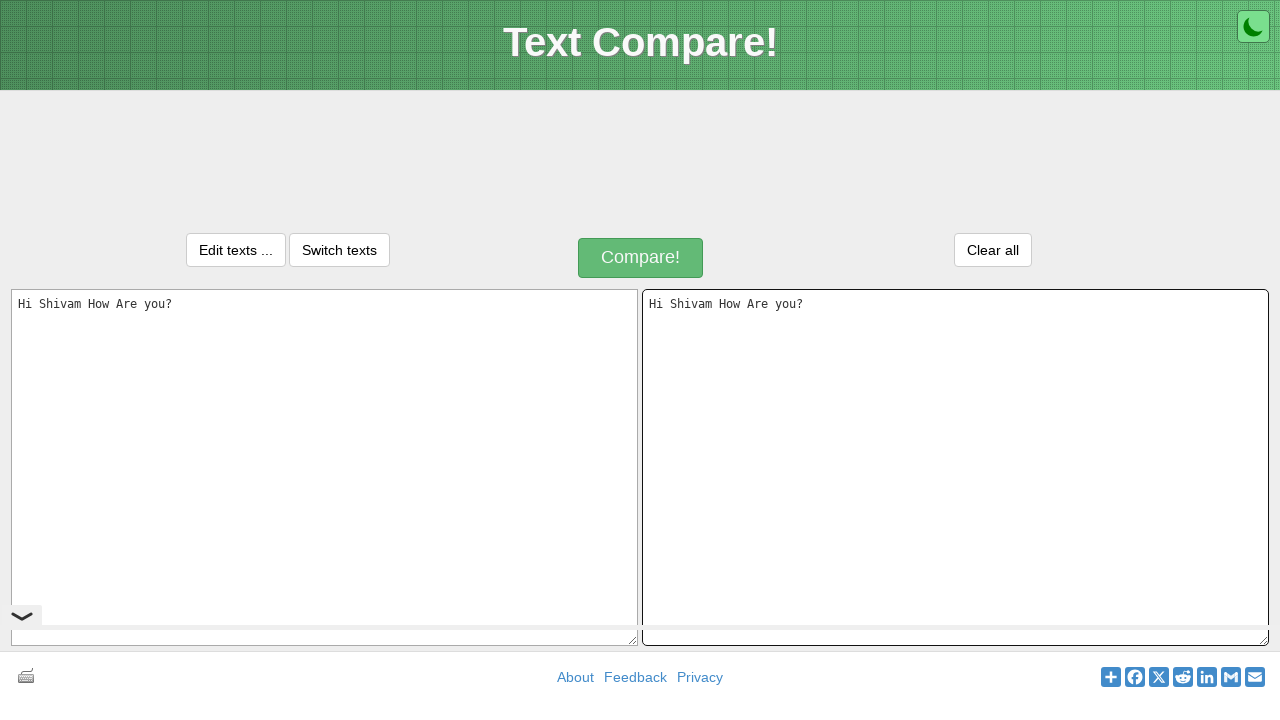